Clicks the open tab link (after removing target attribute to stay in same window), then searches for 'selenium' on the courses page

Starting URL: https://www.letskodeit.com/practice

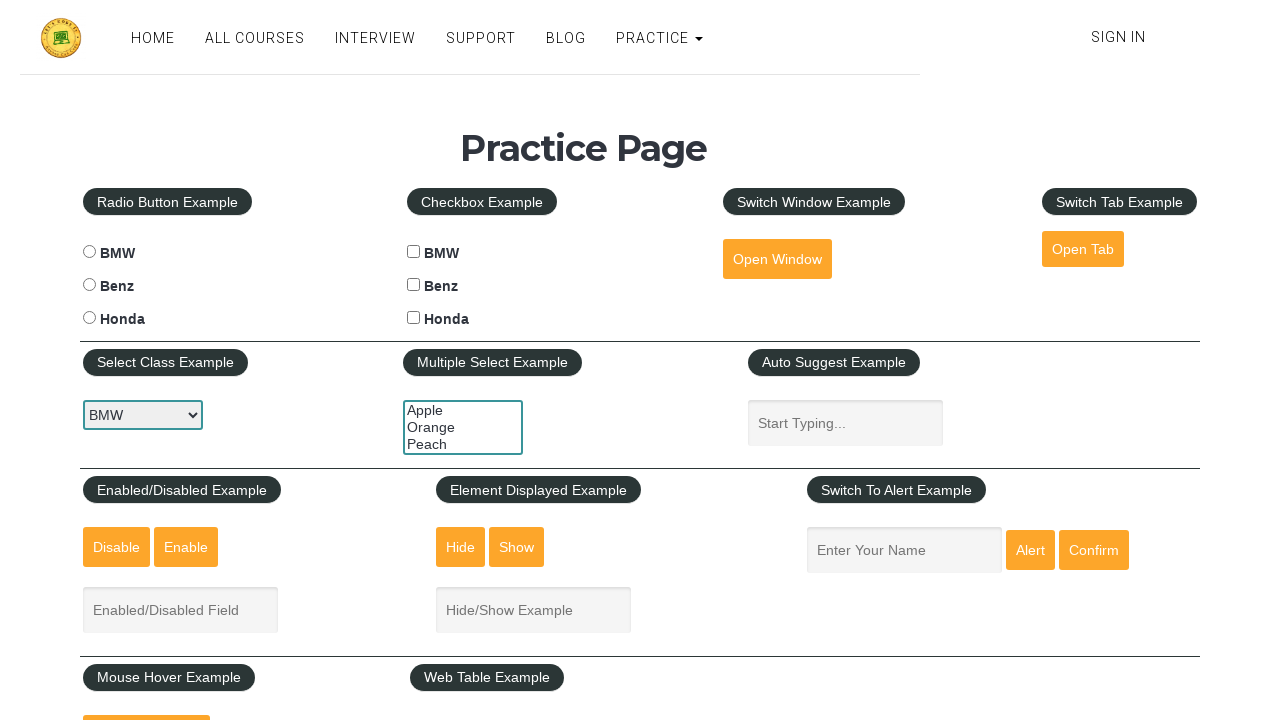

Removed target attribute from open tab link
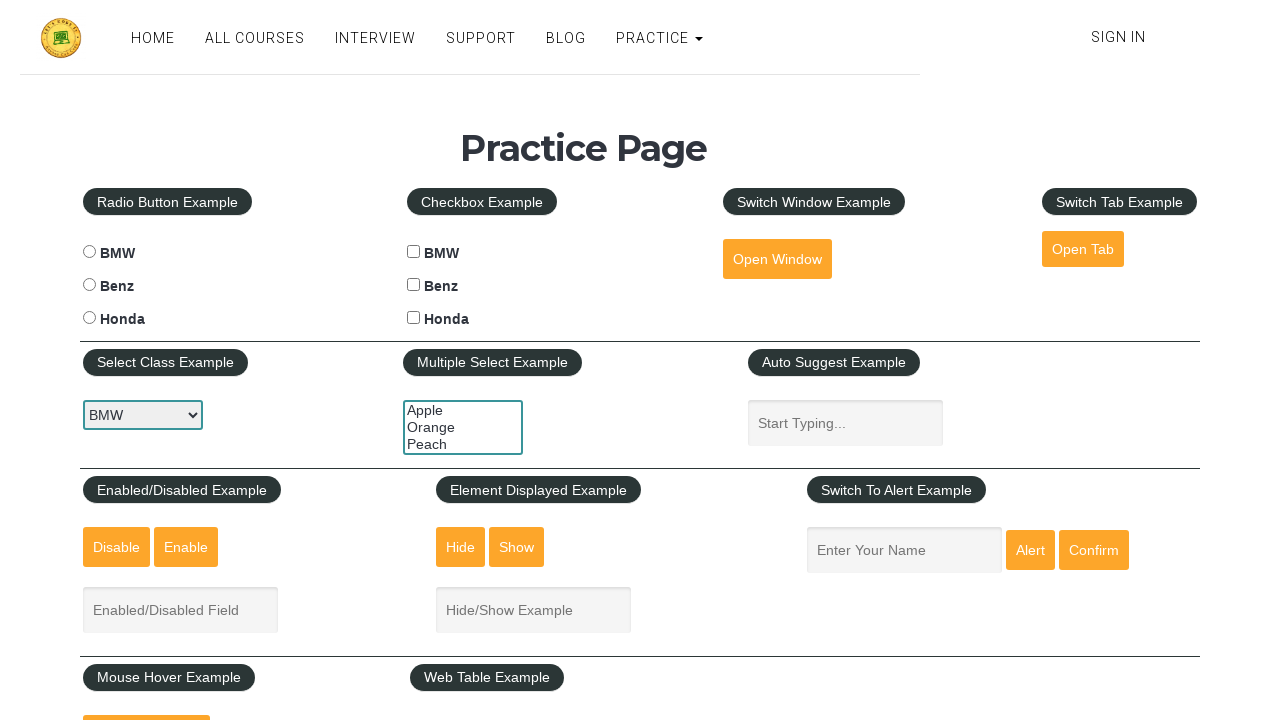

Clicked open tab link to navigate in same window at (1083, 249) on #opentab
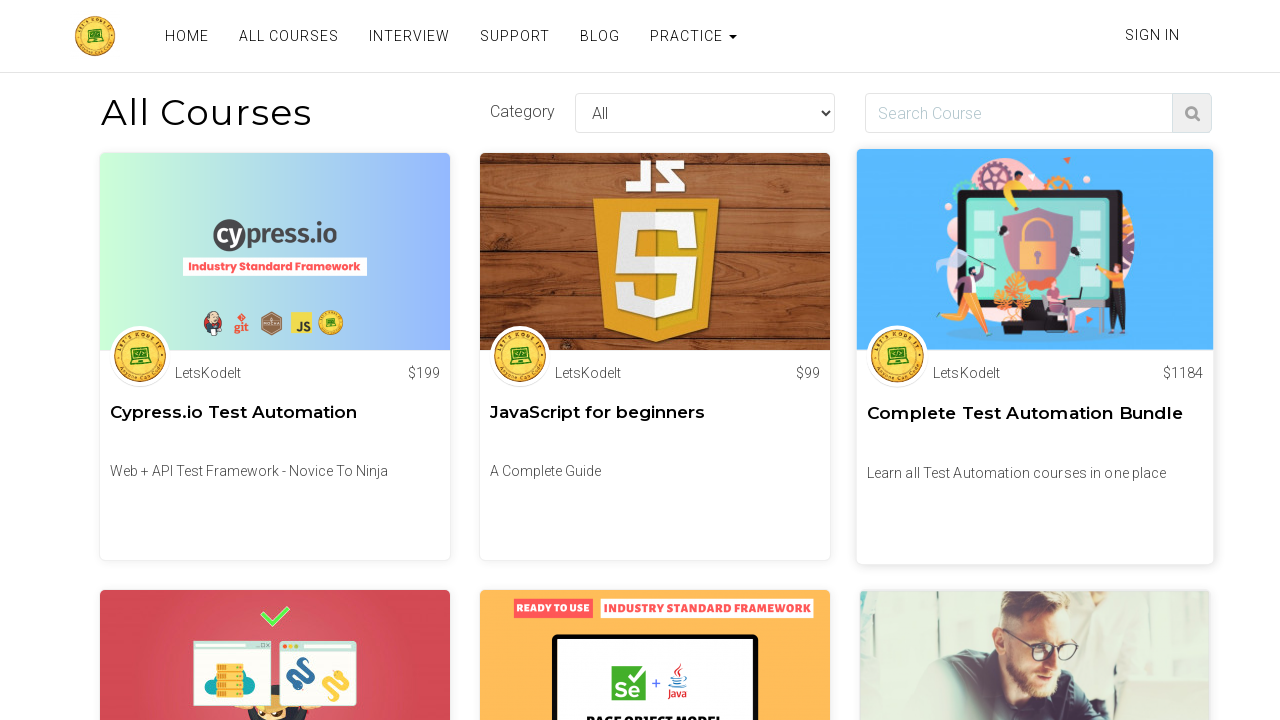

Courses page loaded with URL containing /courses
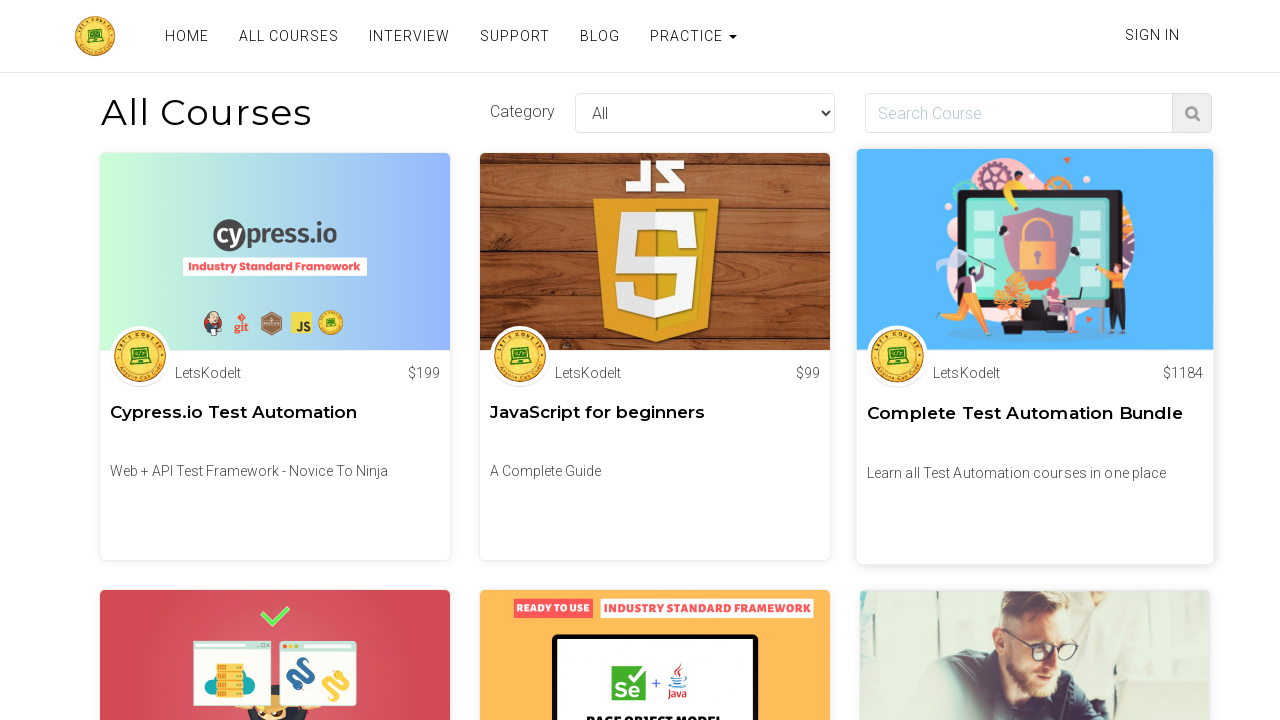

Filled search field with 'selenium' on [class*='form-control find-input']
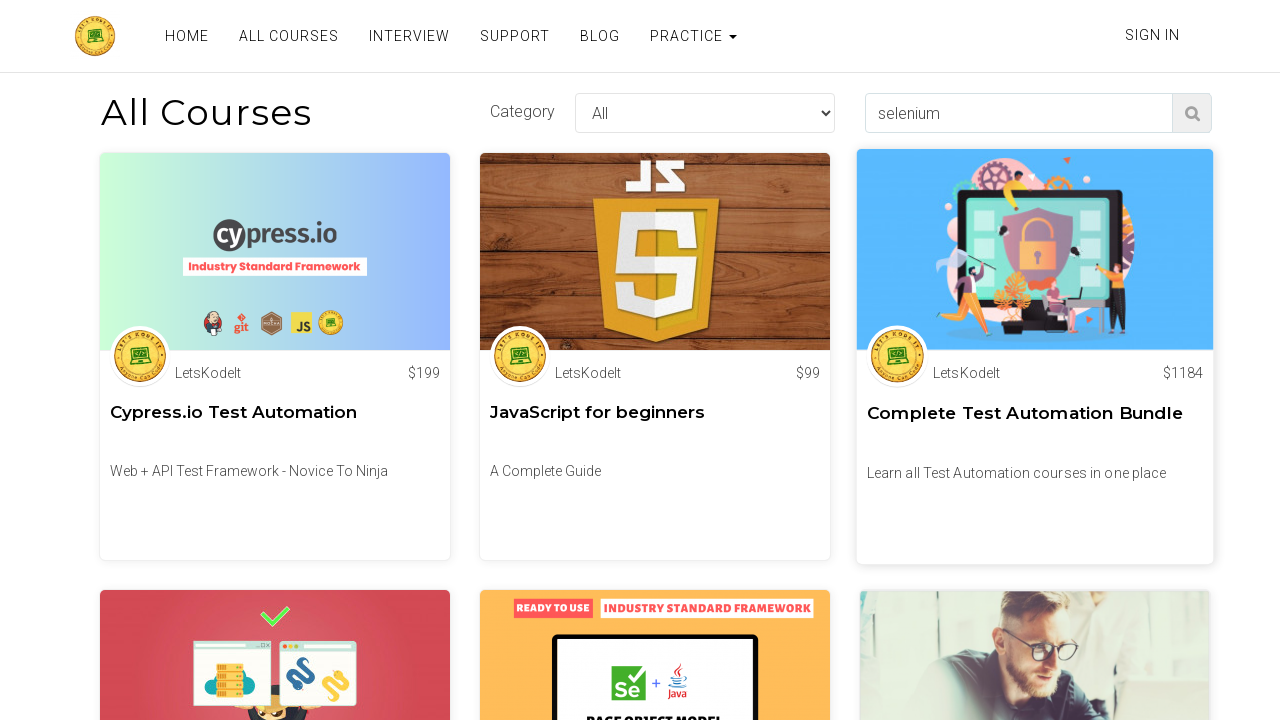

Clicked search button to search for selenium courses at (1192, 113) on [class*='find-course search-course']
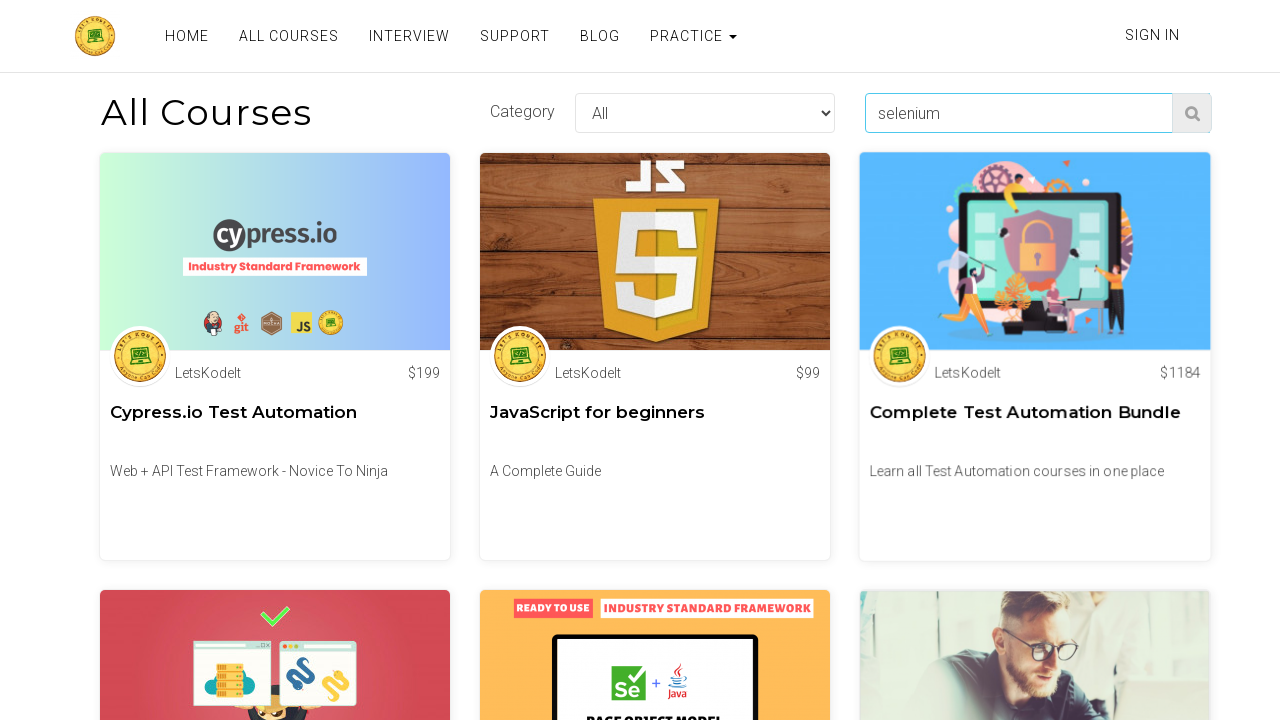

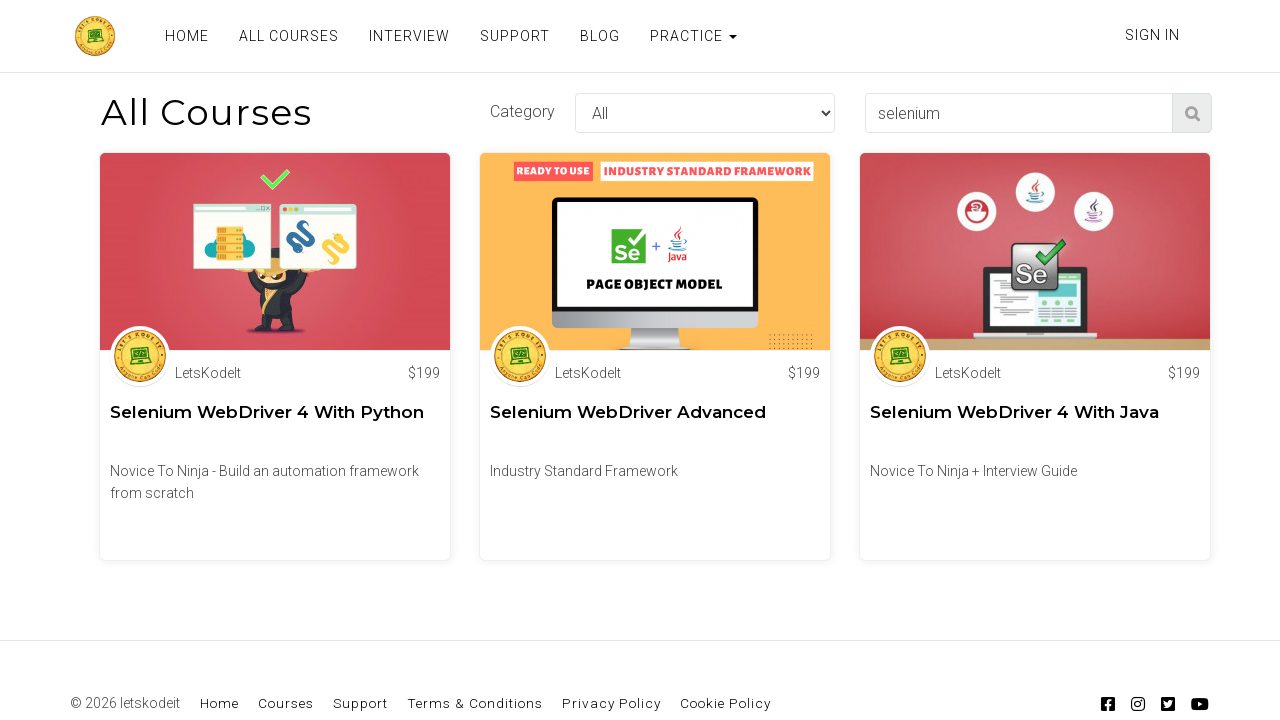